Tests autosuggest dropdown functionality by typing a partial country name, waiting for suggestions to appear, and selecting "India" from the dropdown list.

Starting URL: https://rahulshettyacademy.com/dropdownsPractise/

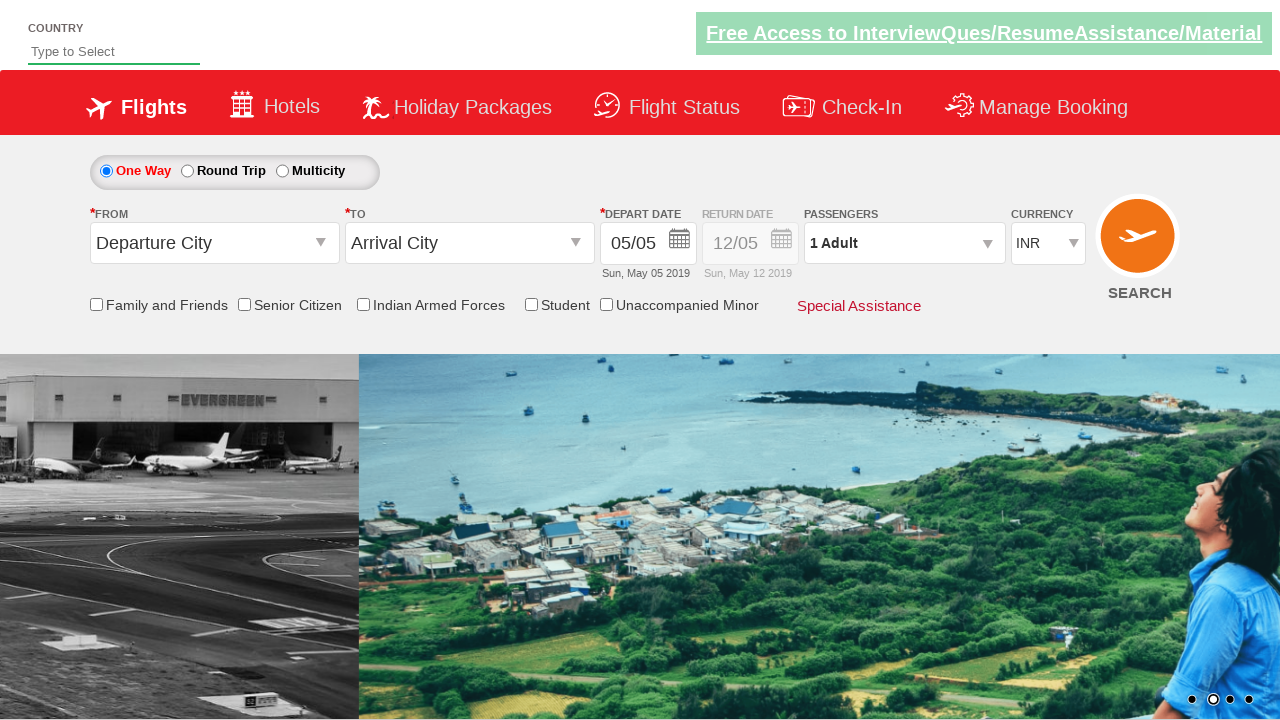

Typed 'Ind' into autosuggest field on #autosuggest
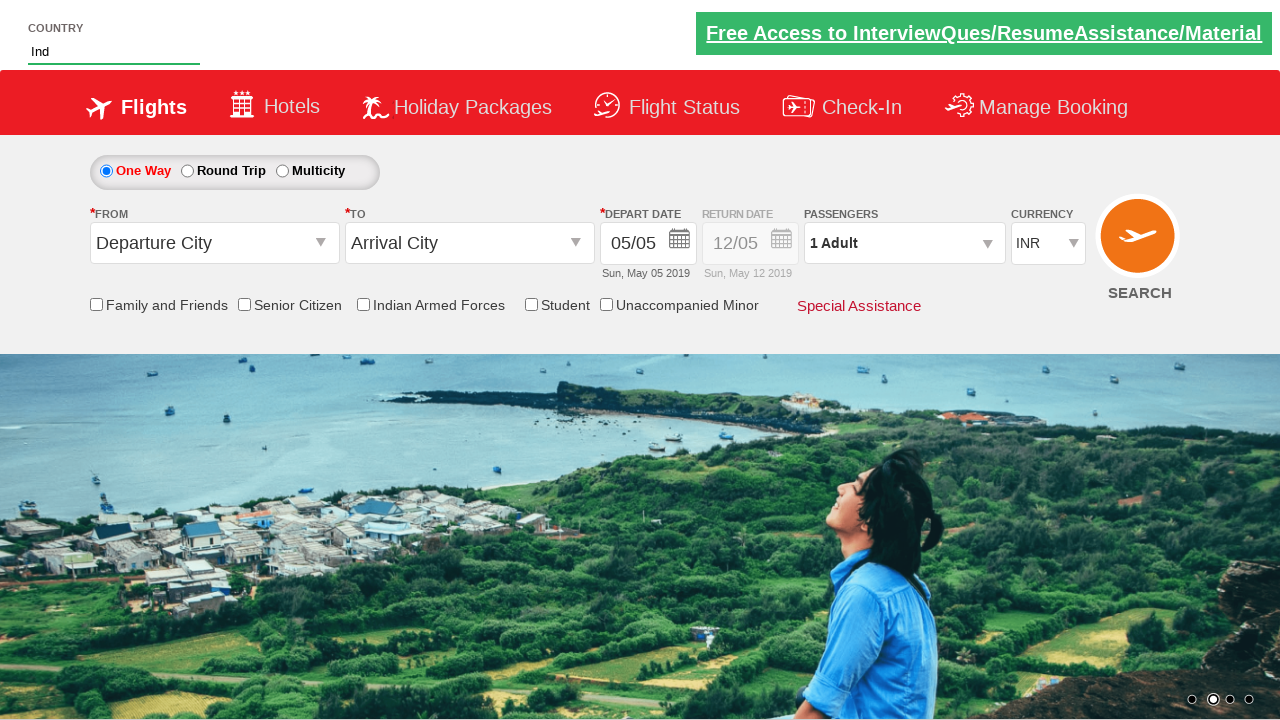

Autosuggest dropdown options appeared
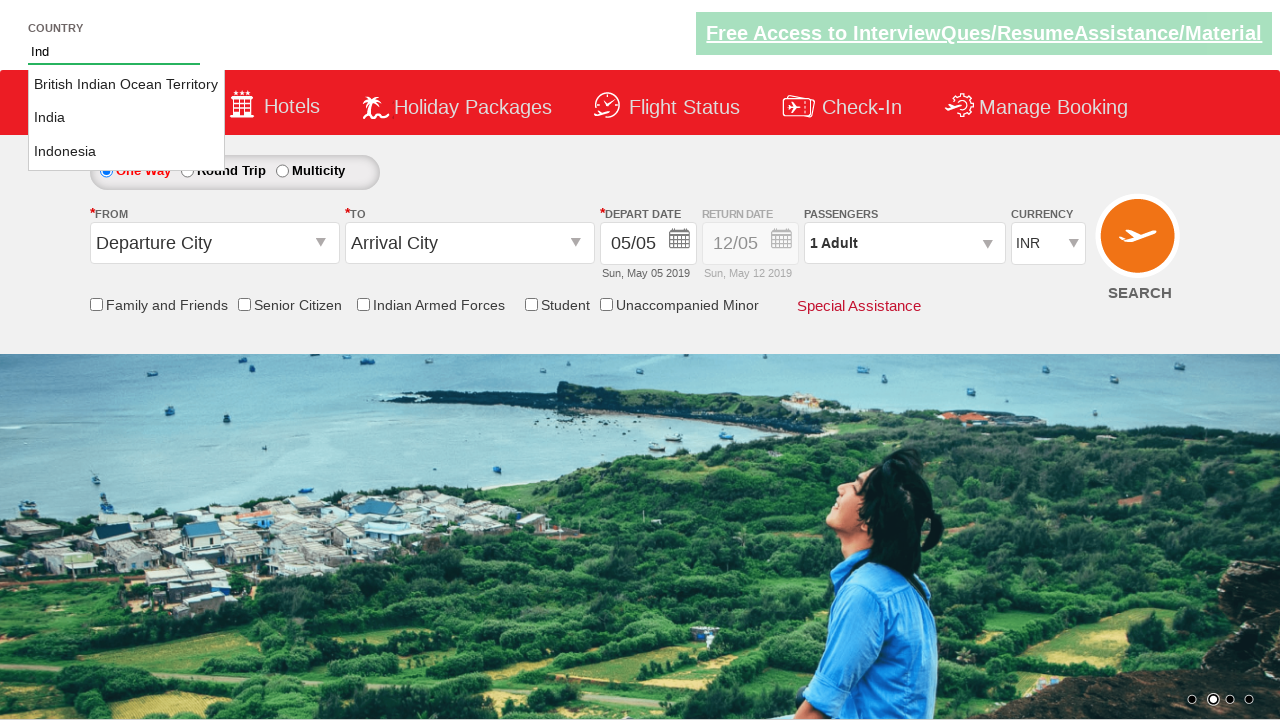

Retrieved all autosuggest options
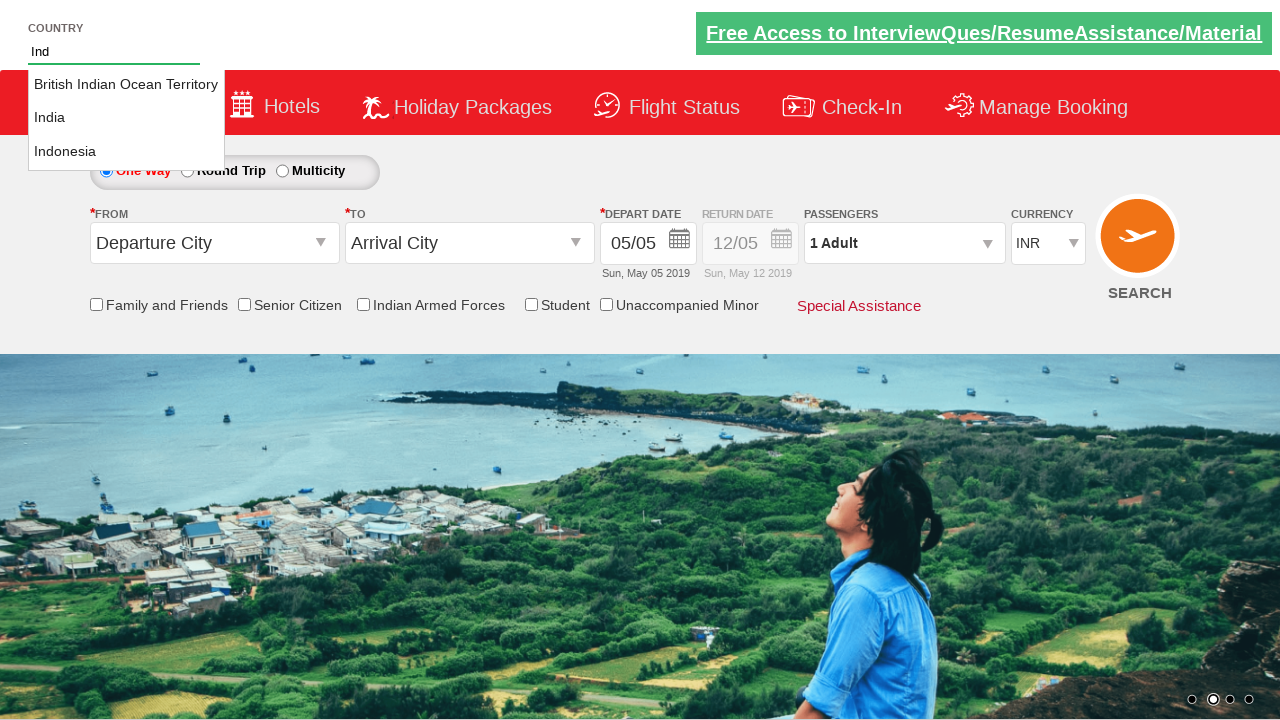

Selected 'India' from autosuggest dropdown at (126, 118) on li.ui-menu-item a >> nth=1
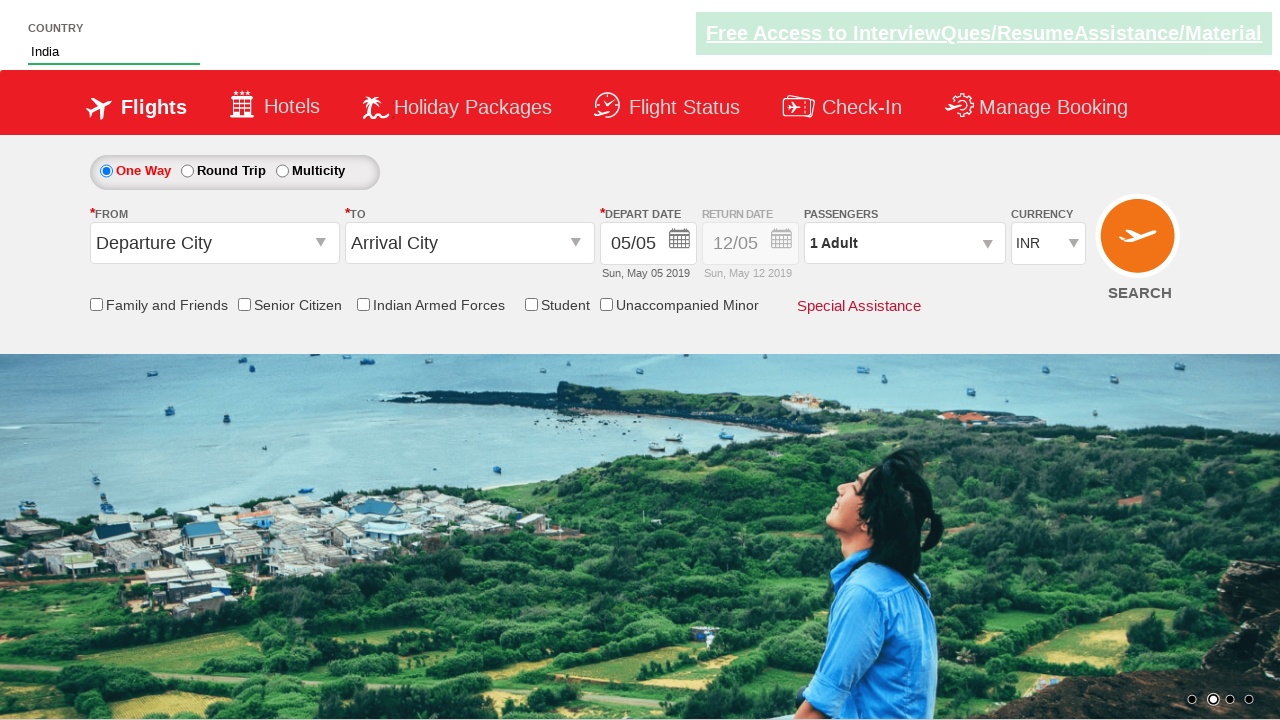

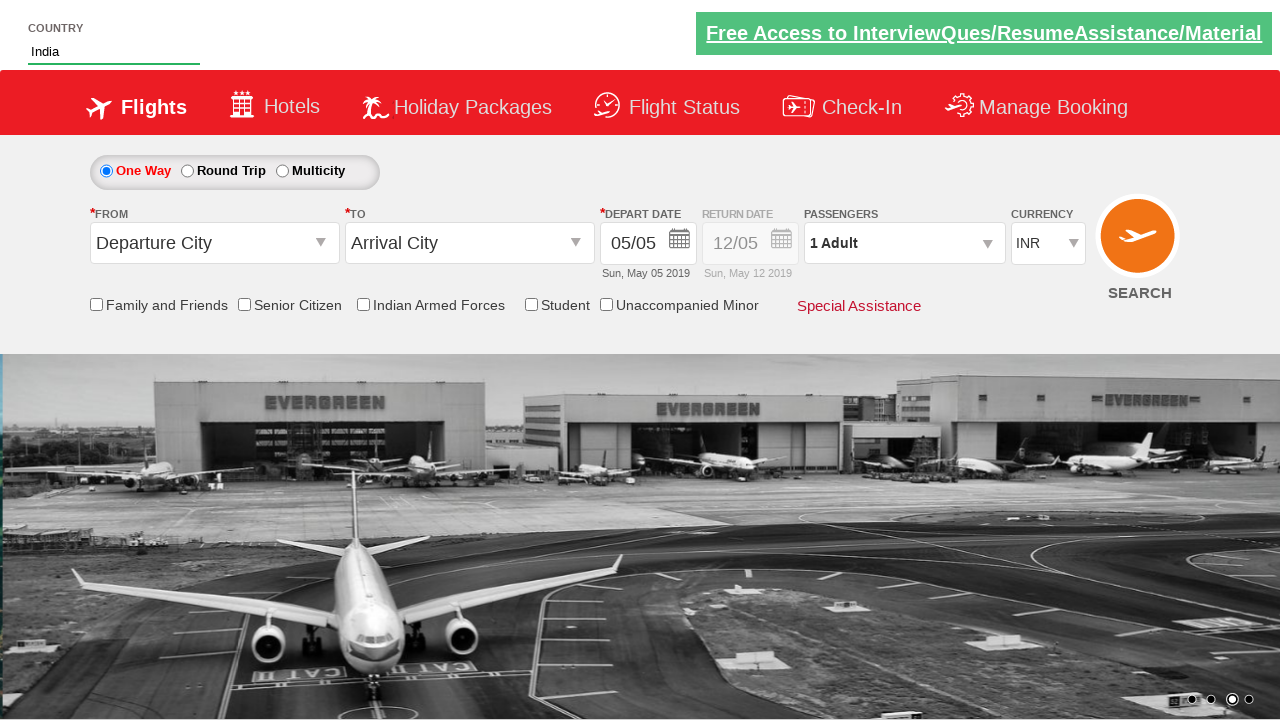